Opens a URL and verifies that the browser navigated to the correct page by checking the URL matches the expected value.

Starting URL: http://webdriverjs.christian-bromann.com/

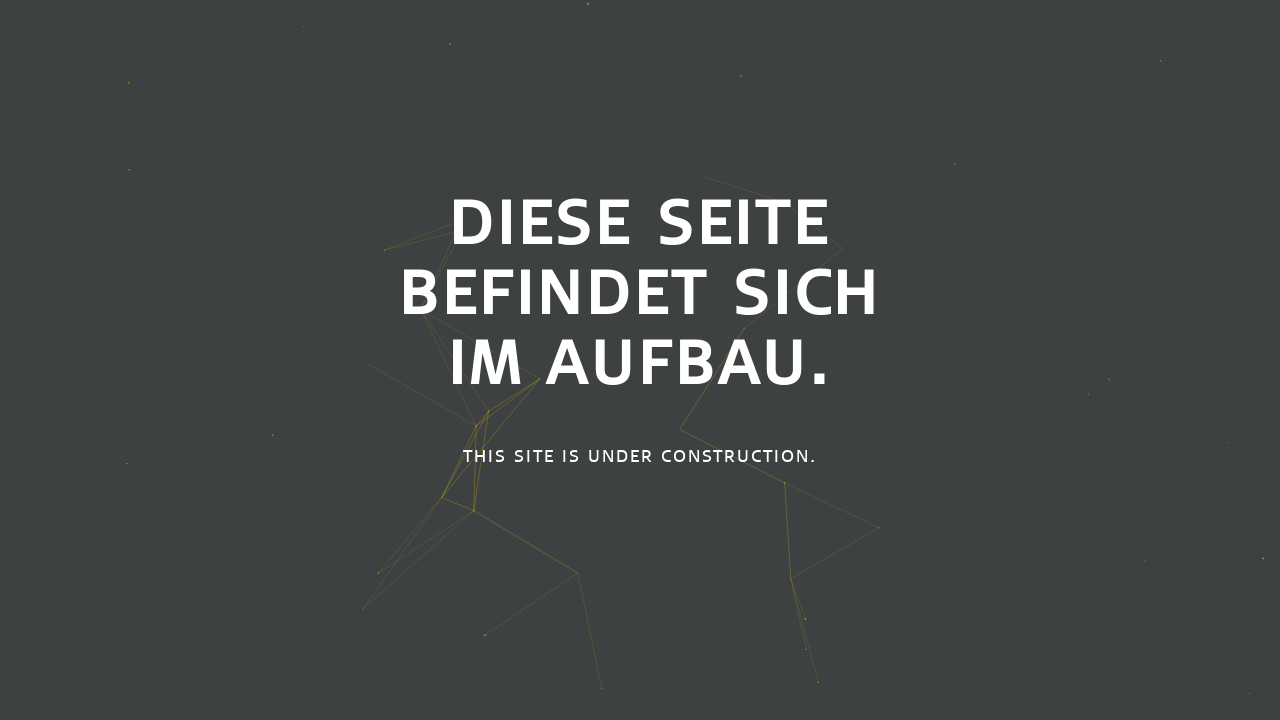

Waited for page to reach domcontentloaded state
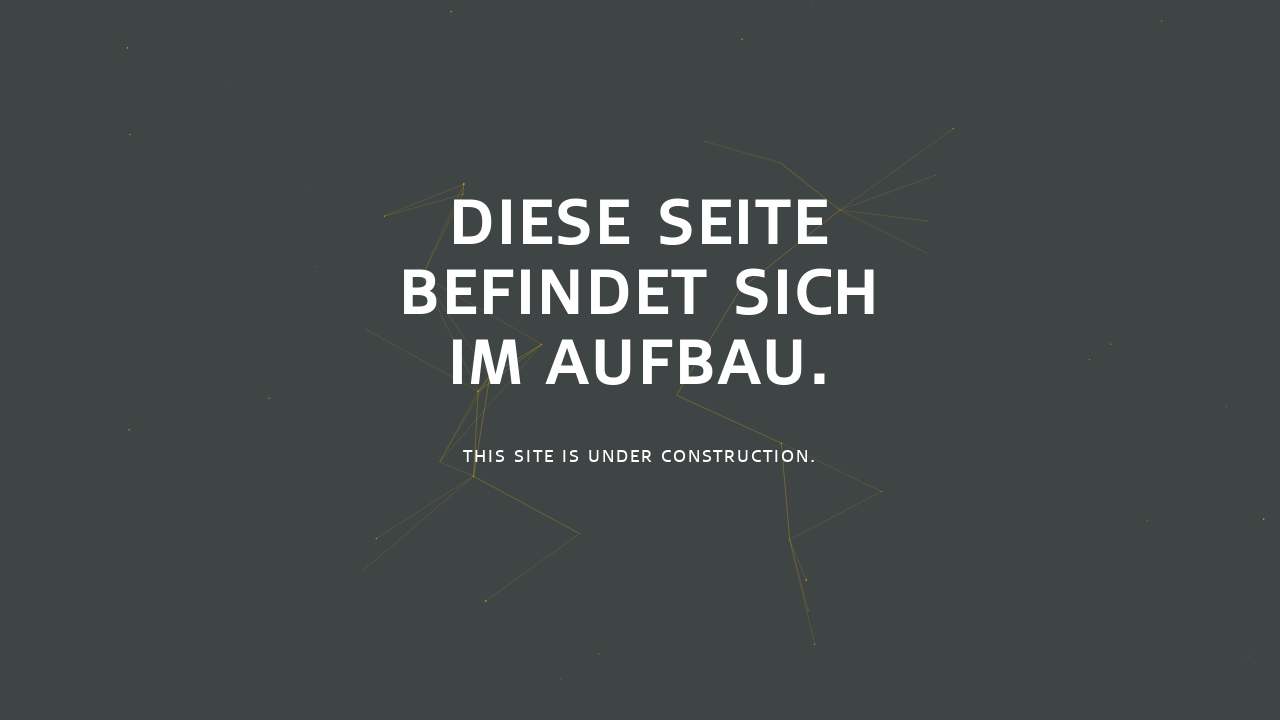

Verified that the browser navigated to the correct URL: http://webdriverjs.christian-bromann.com/
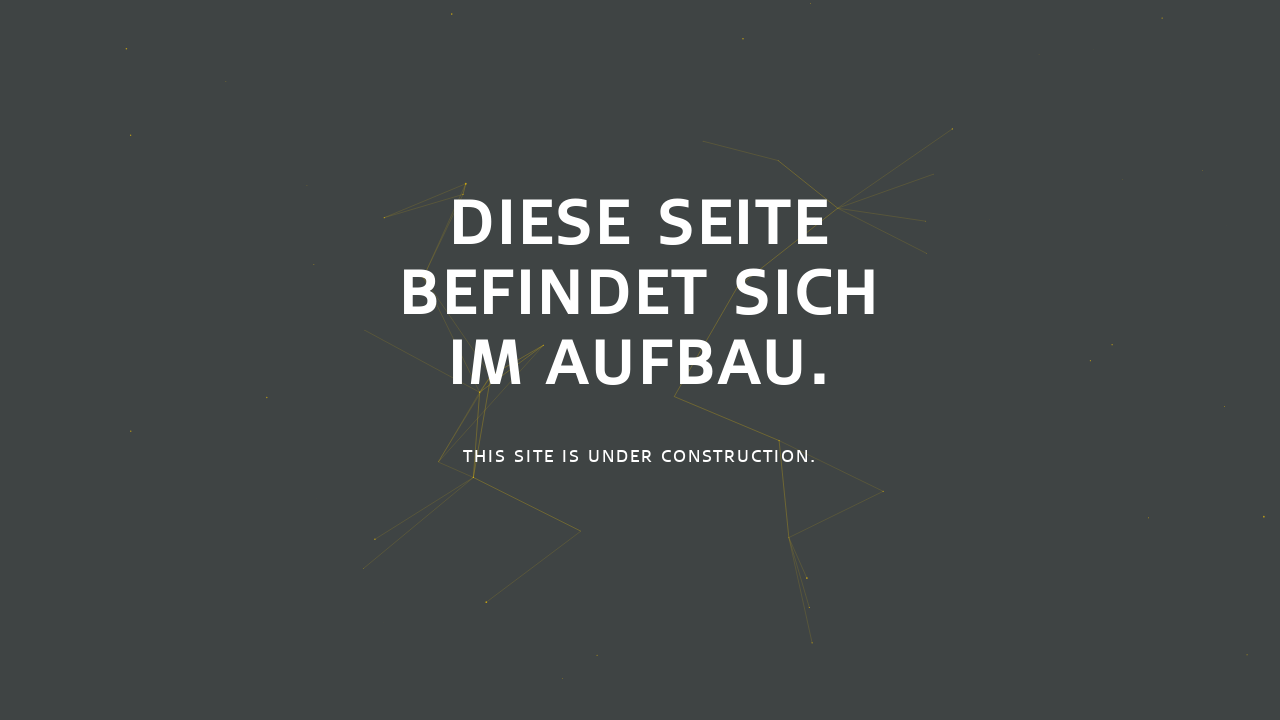

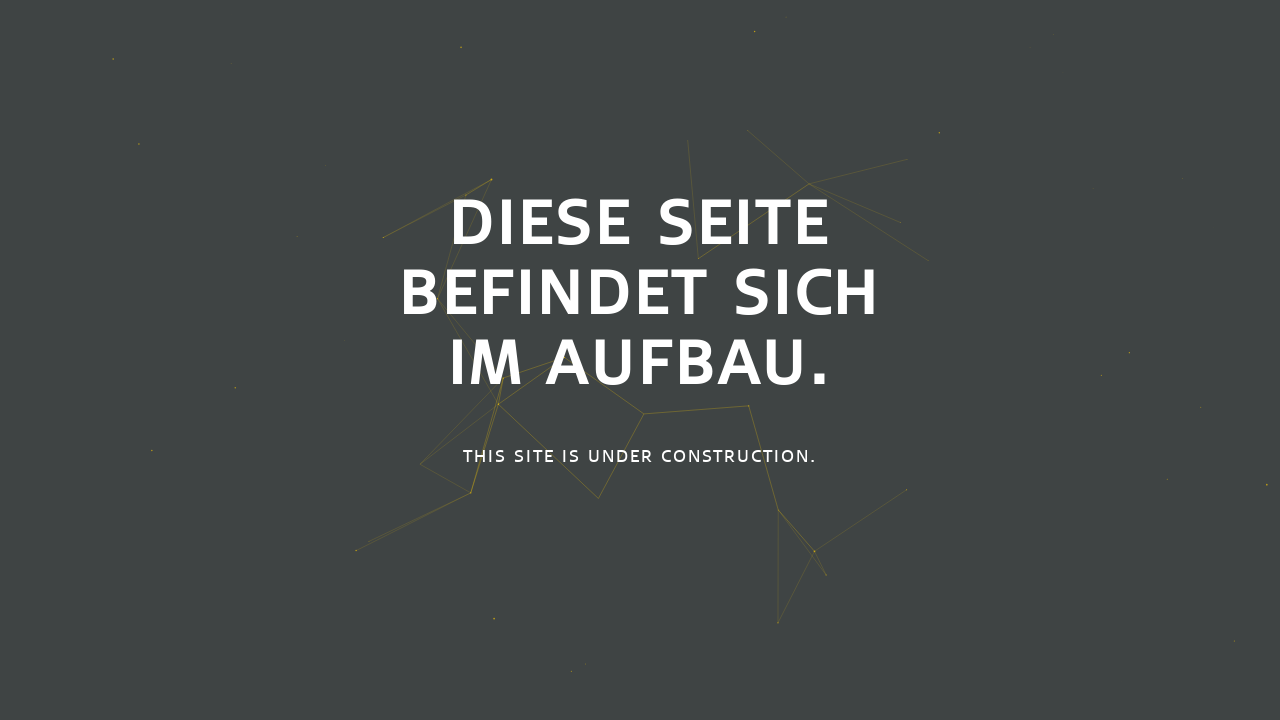